Tests search functionality by entering "iPad" in the search bar and clicking the search button, then verifying no matching products are found.

Starting URL: https://ecommerce-playground.lambdatest.io/

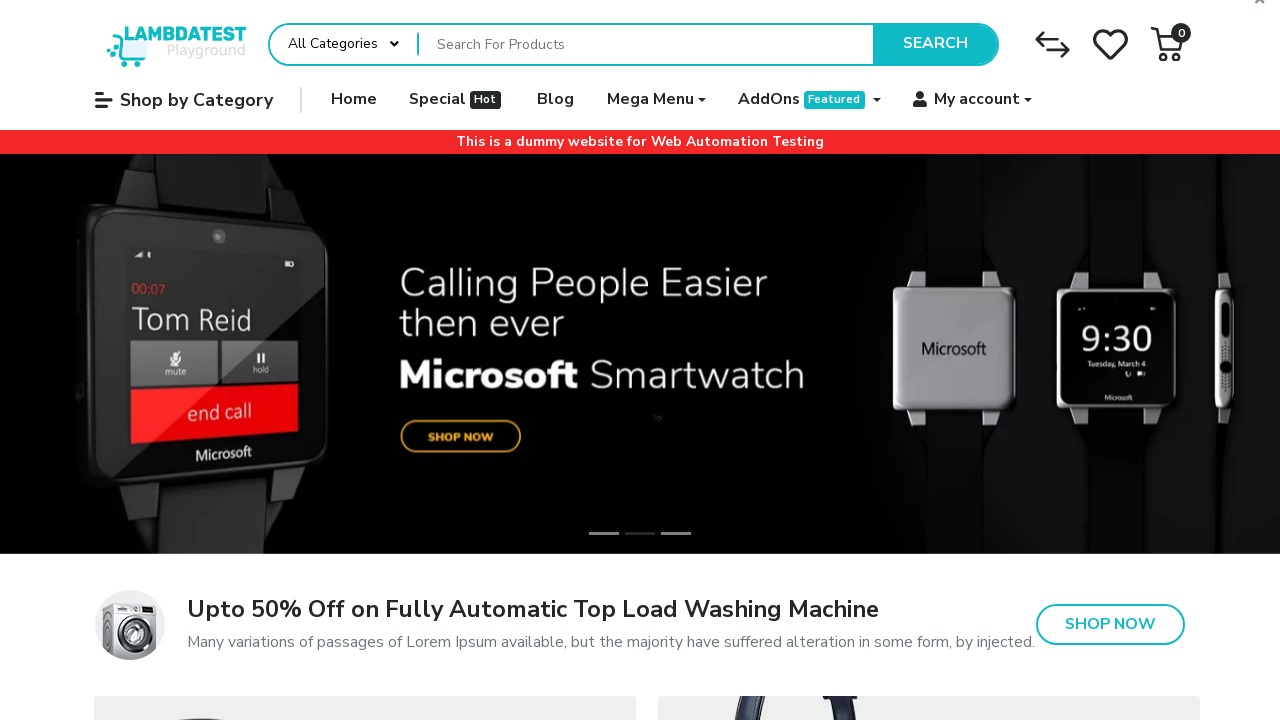

Filled search bar with 'iPad' on input[name='search']
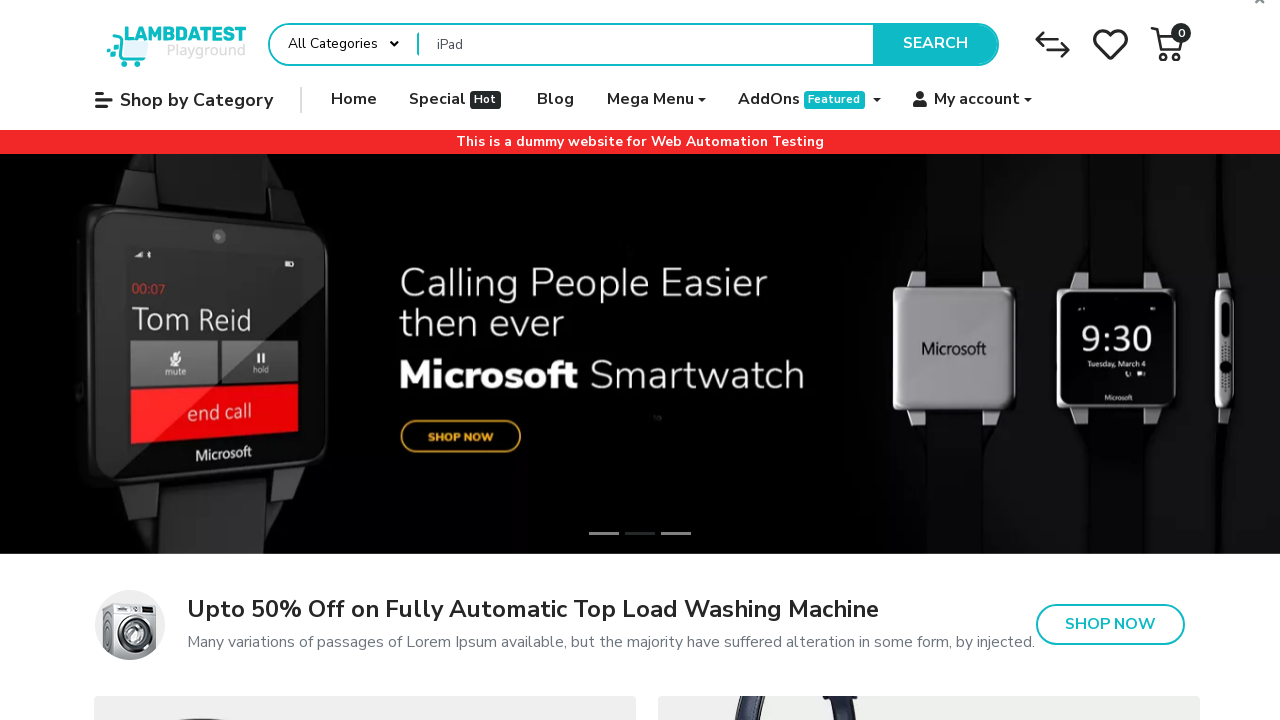

Clicked search button at (935, 44) on button.type-text
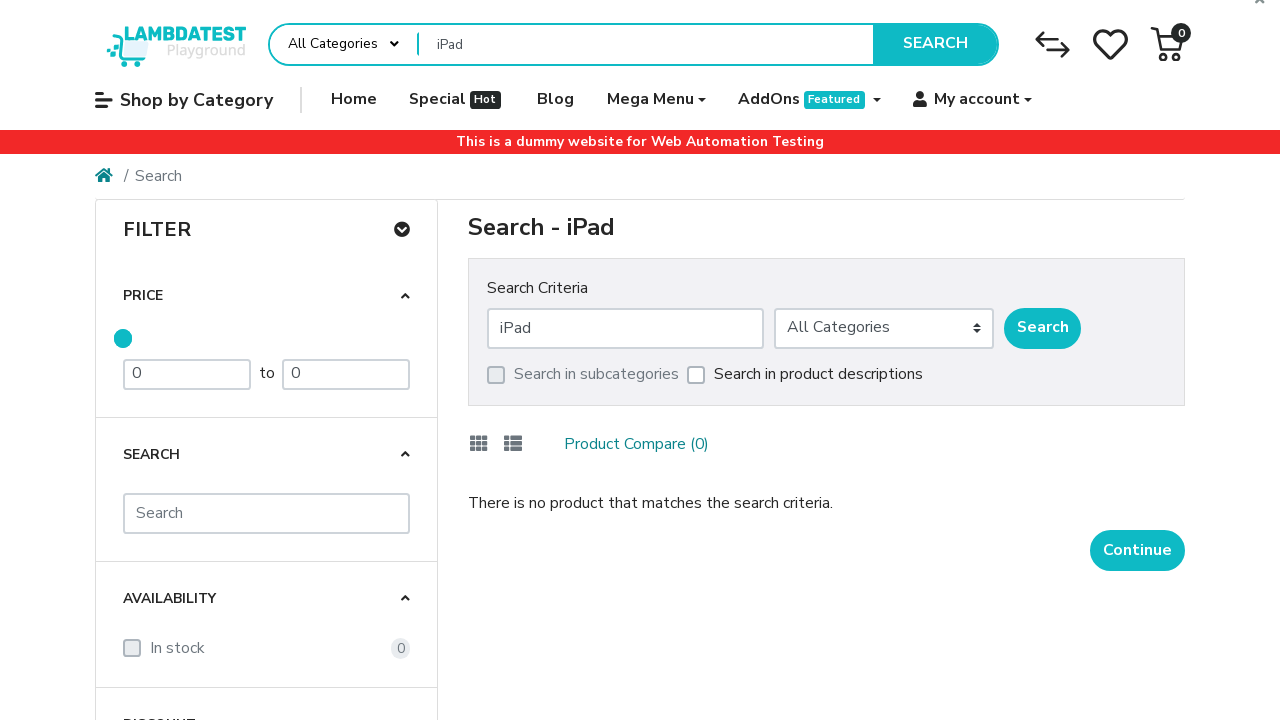

Verified no matching products found for 'iPad' search
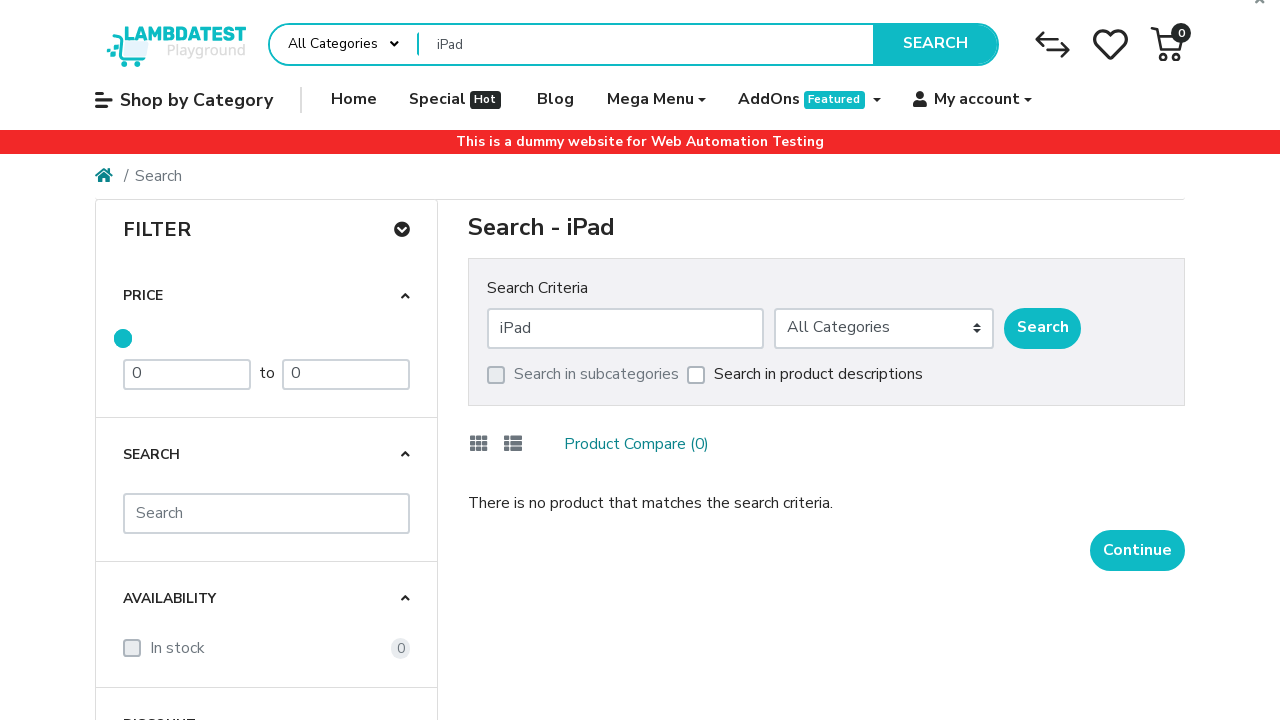

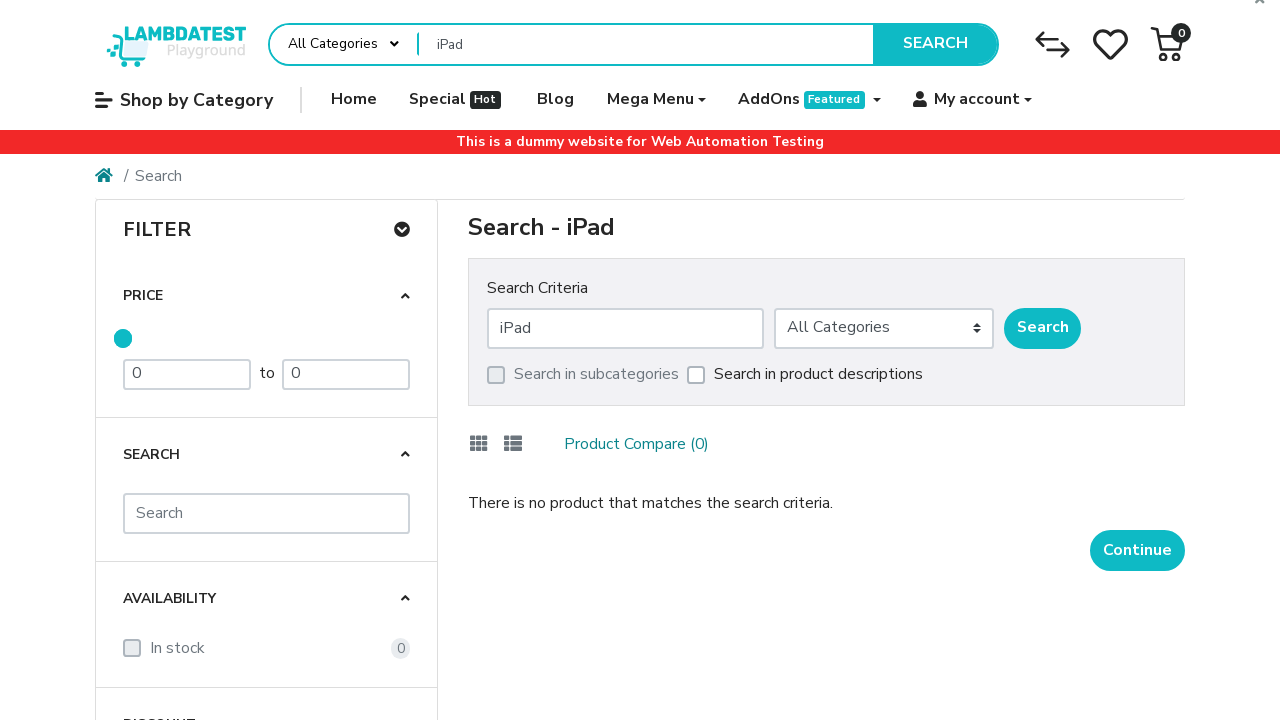